Tests browser navigation methods by navigating to a website, then using back, forward, refresh, and navigating to different pages

Starting URL: https://qspiders.com/

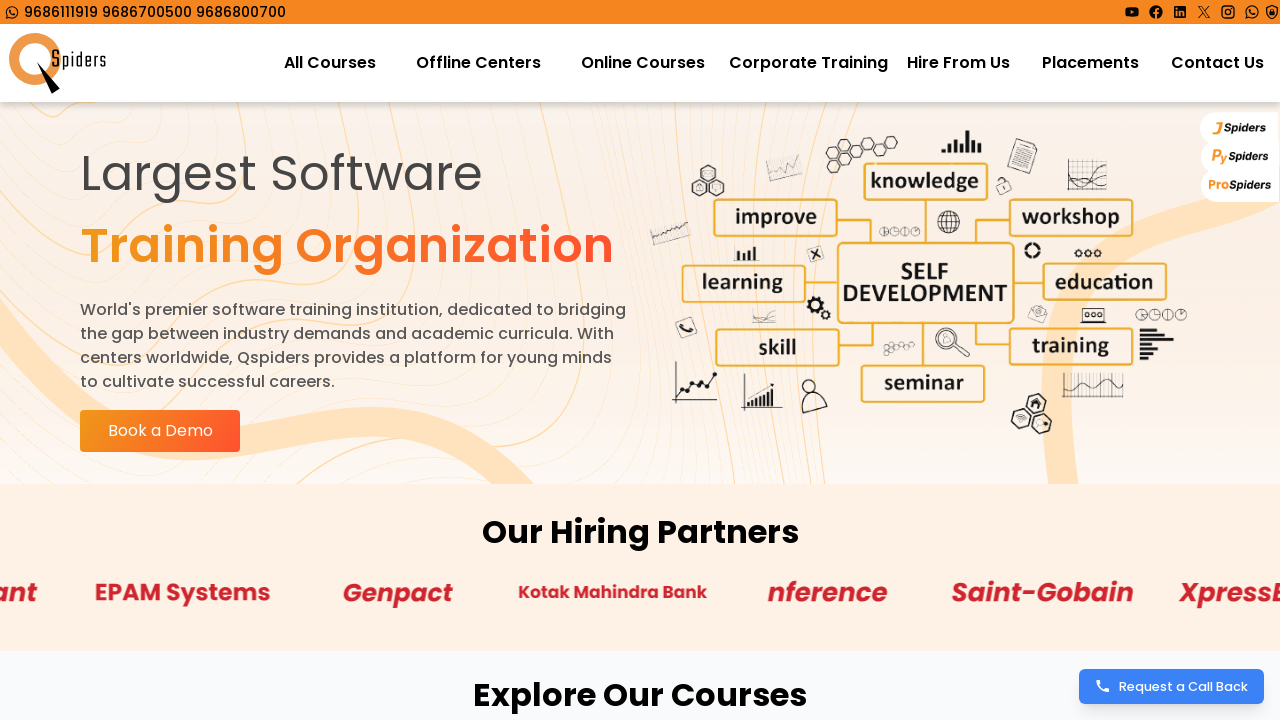

Navigated back to previous page
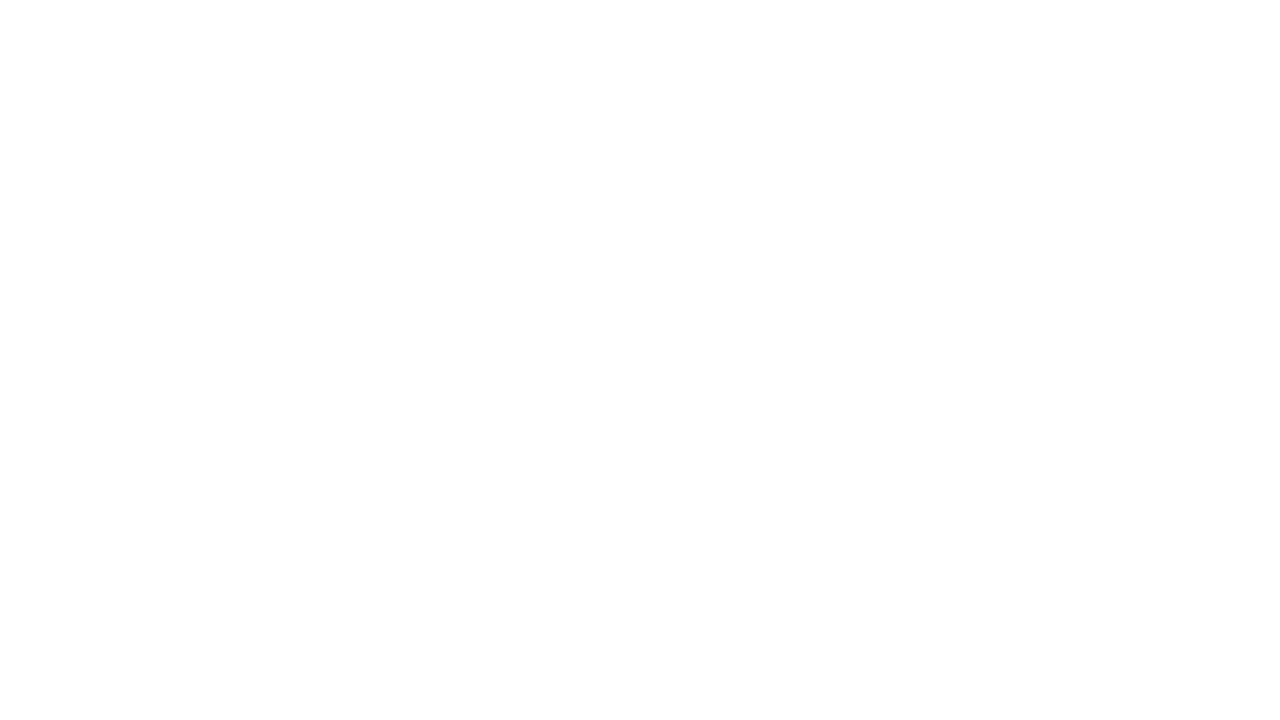

Navigated forward to return to original page
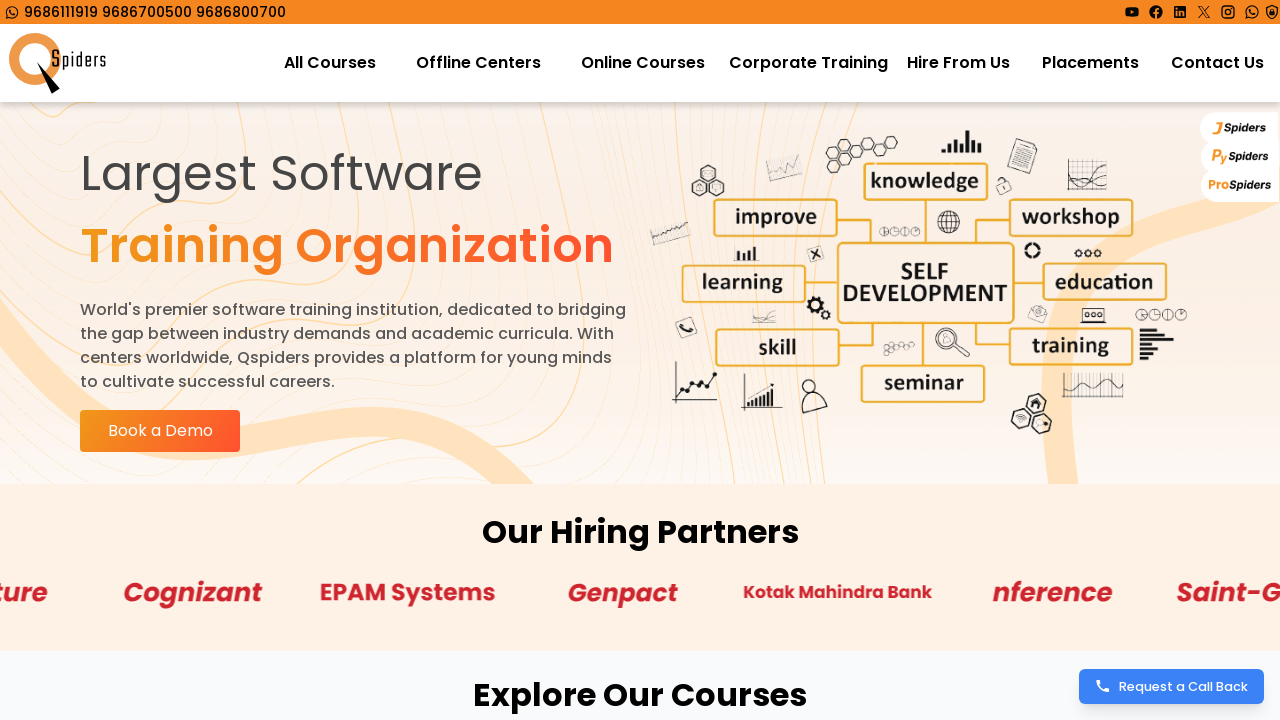

Refreshed the current page
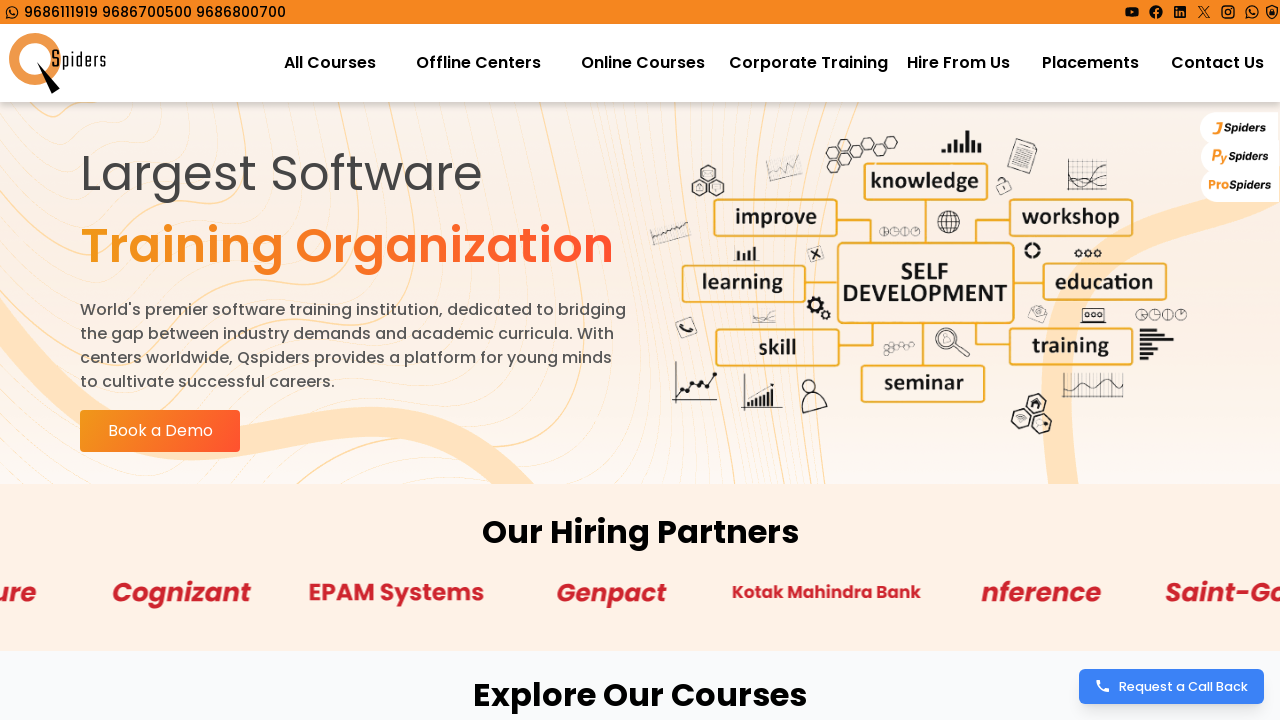

Navigated to contact page at https://qspiders.com/contact
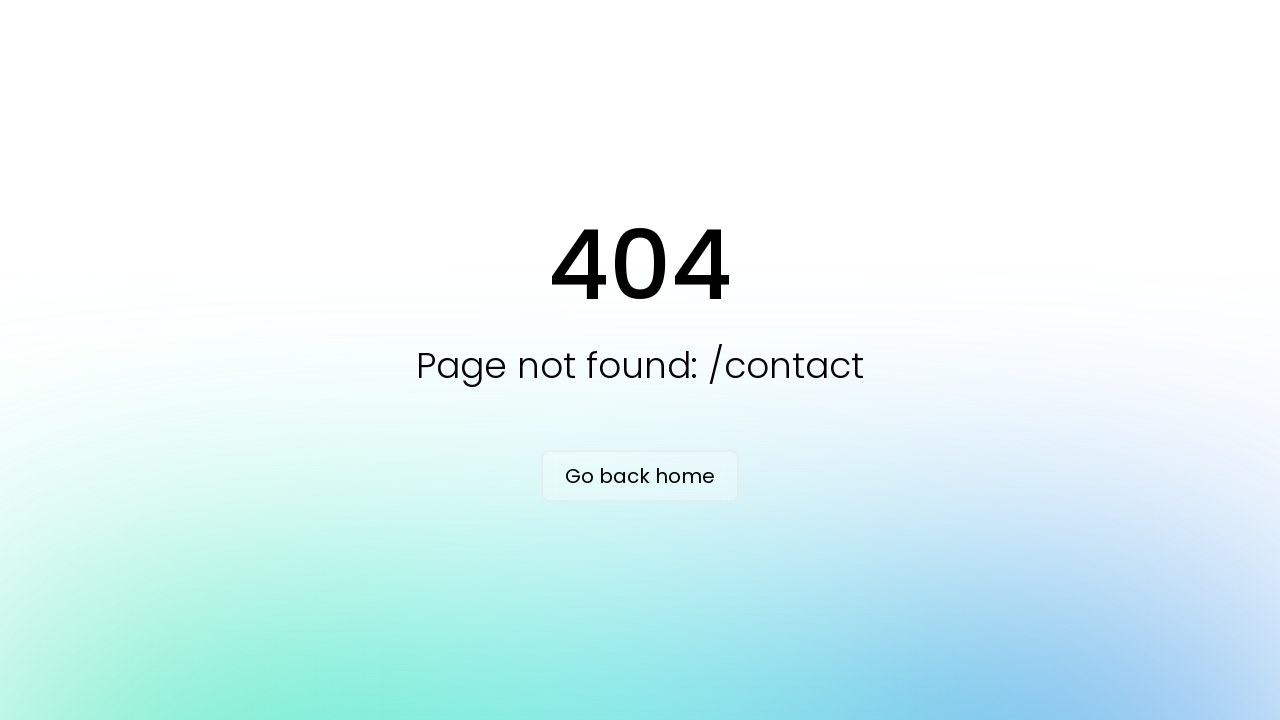

Navigated to Java course page at https://qspiders.com/java/course
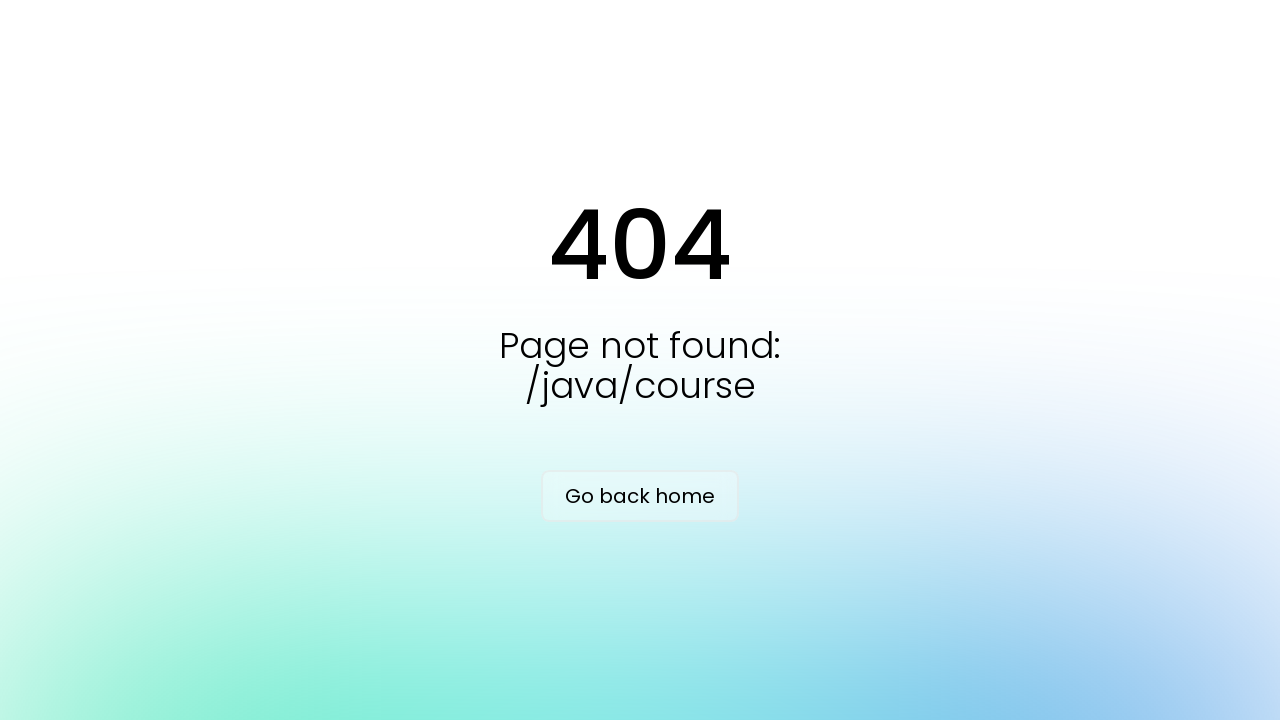

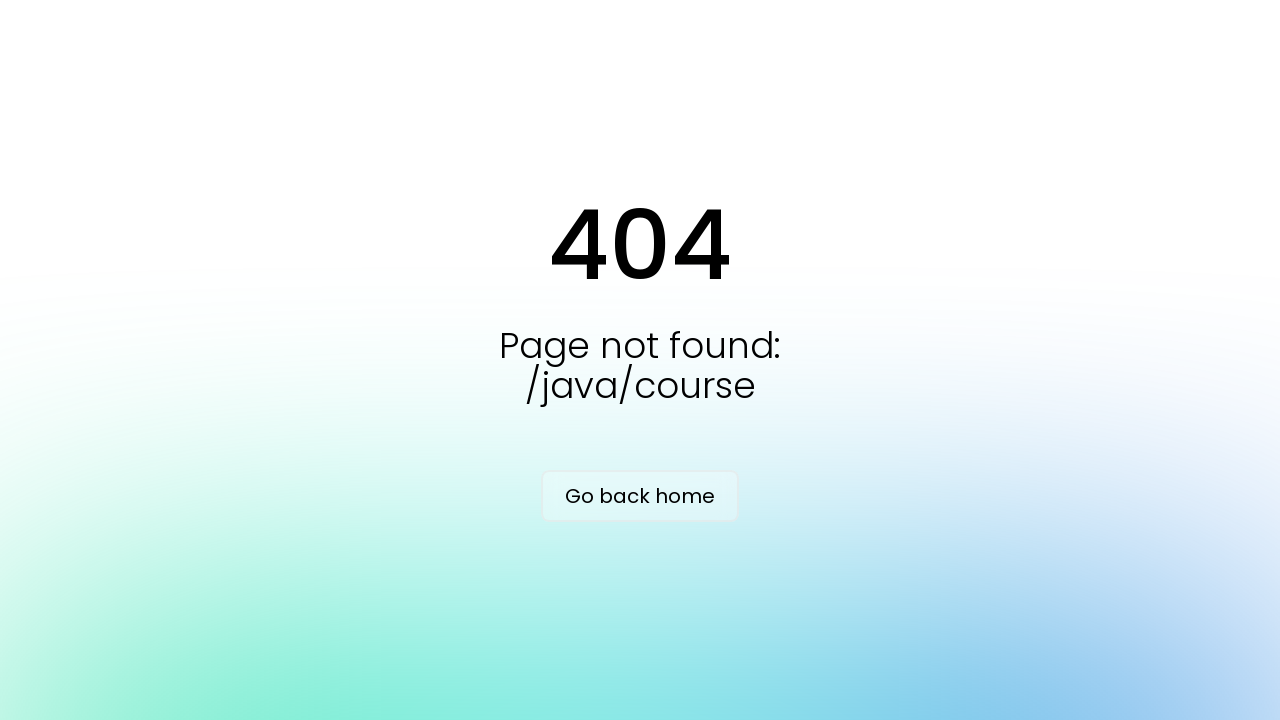